Tests a registration form by filling three required input fields and submitting, then verifies a success message is displayed.

Starting URL: http://suninjuly.github.io/registration1.html

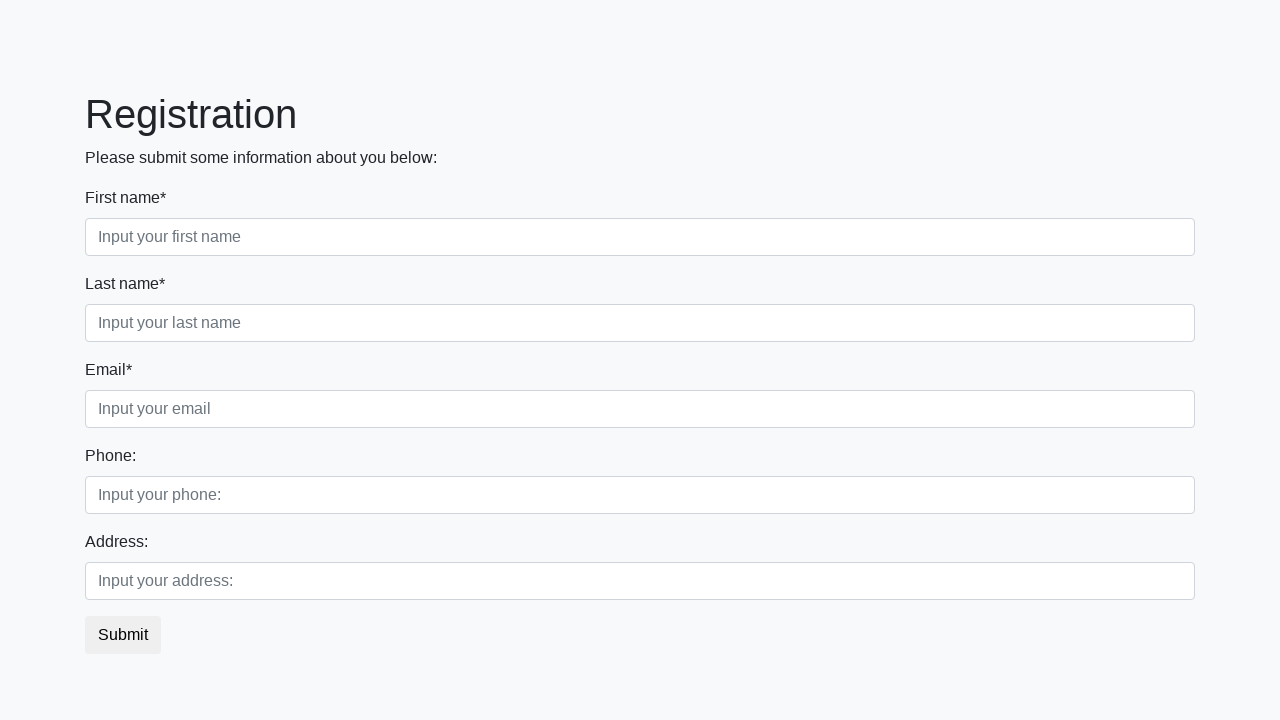

Filled first required field with 'John' on .first[required]
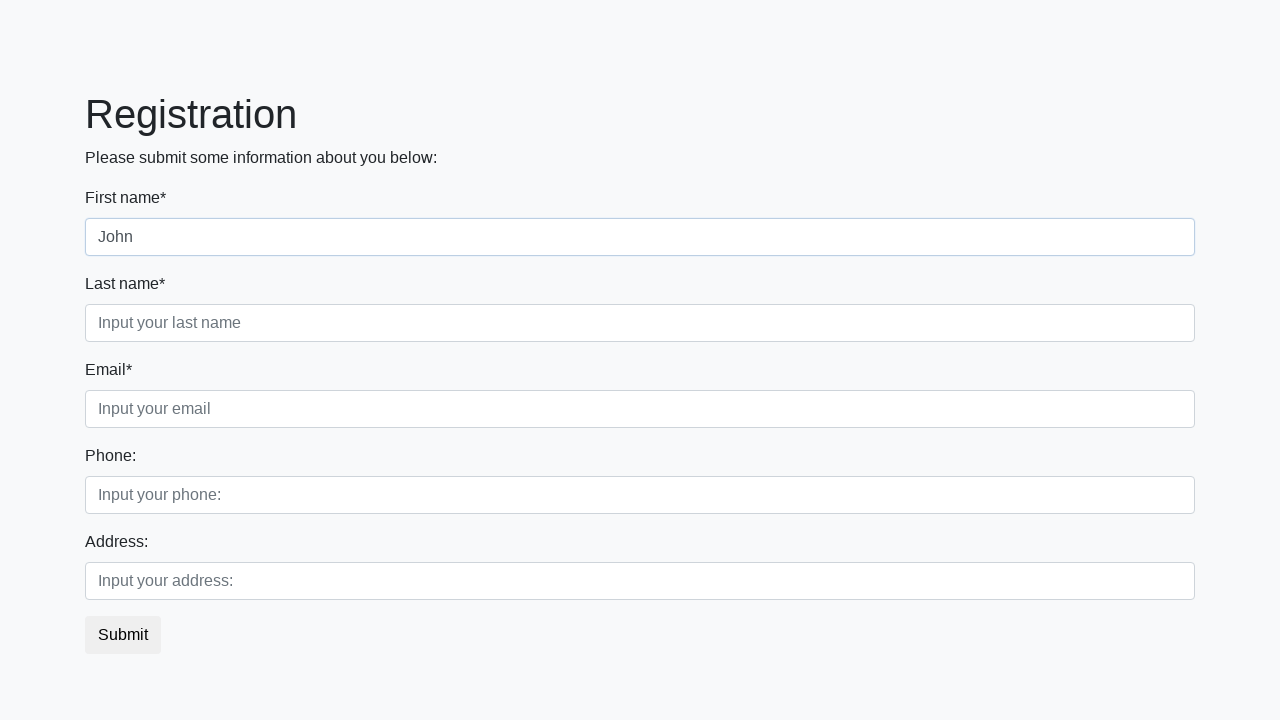

Filled second required field with 'Doe' on .second[required]
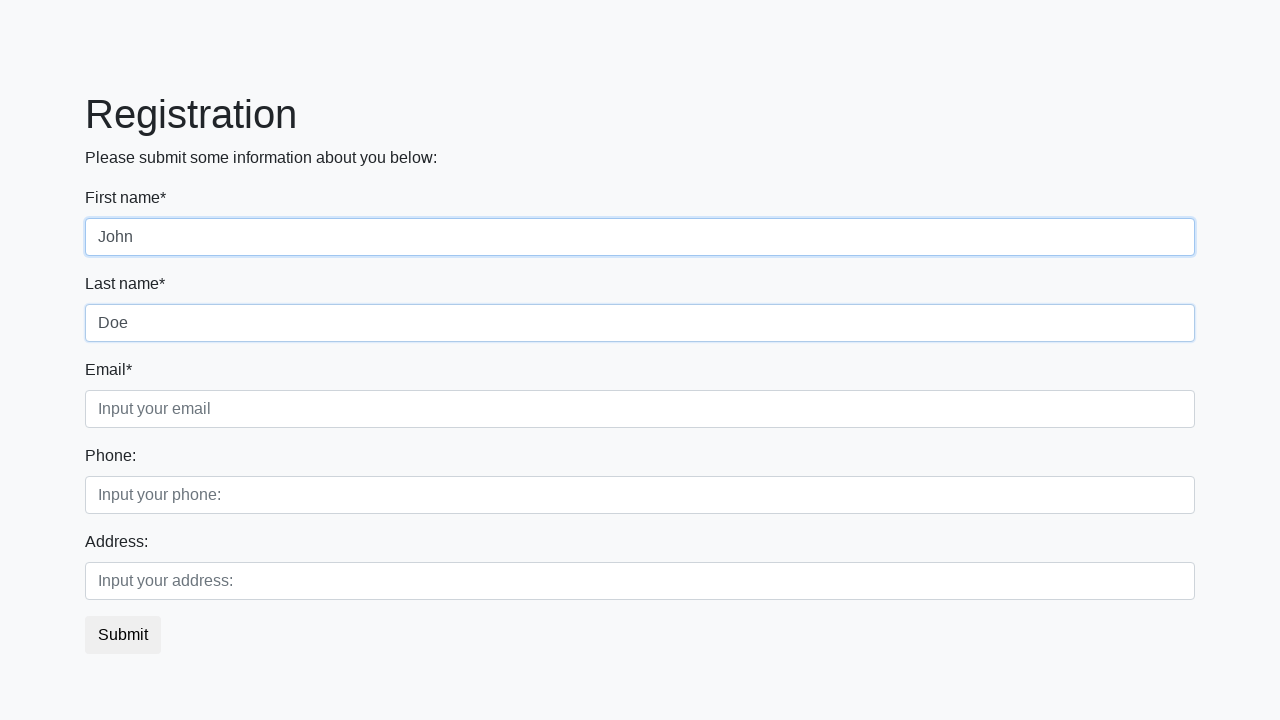

Filled third required field with 'john.doe@example.com' on .third[required]
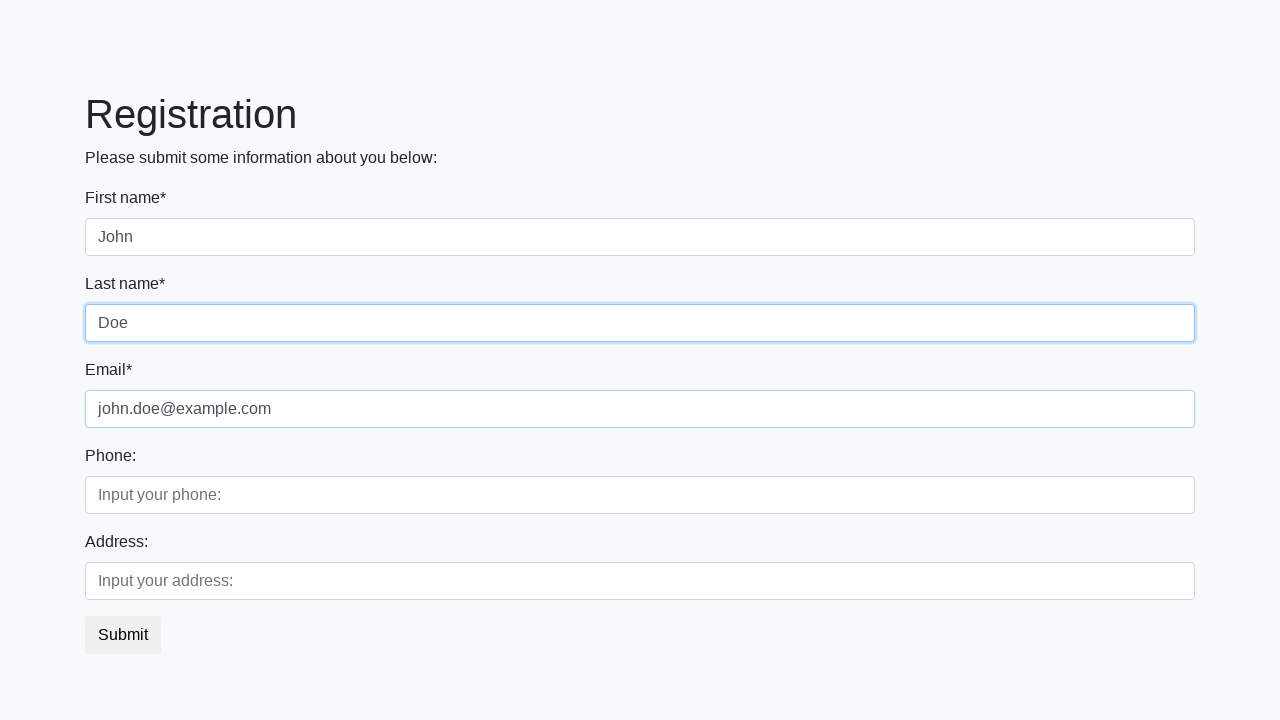

Clicked submit button to register at (123, 635) on button.btn
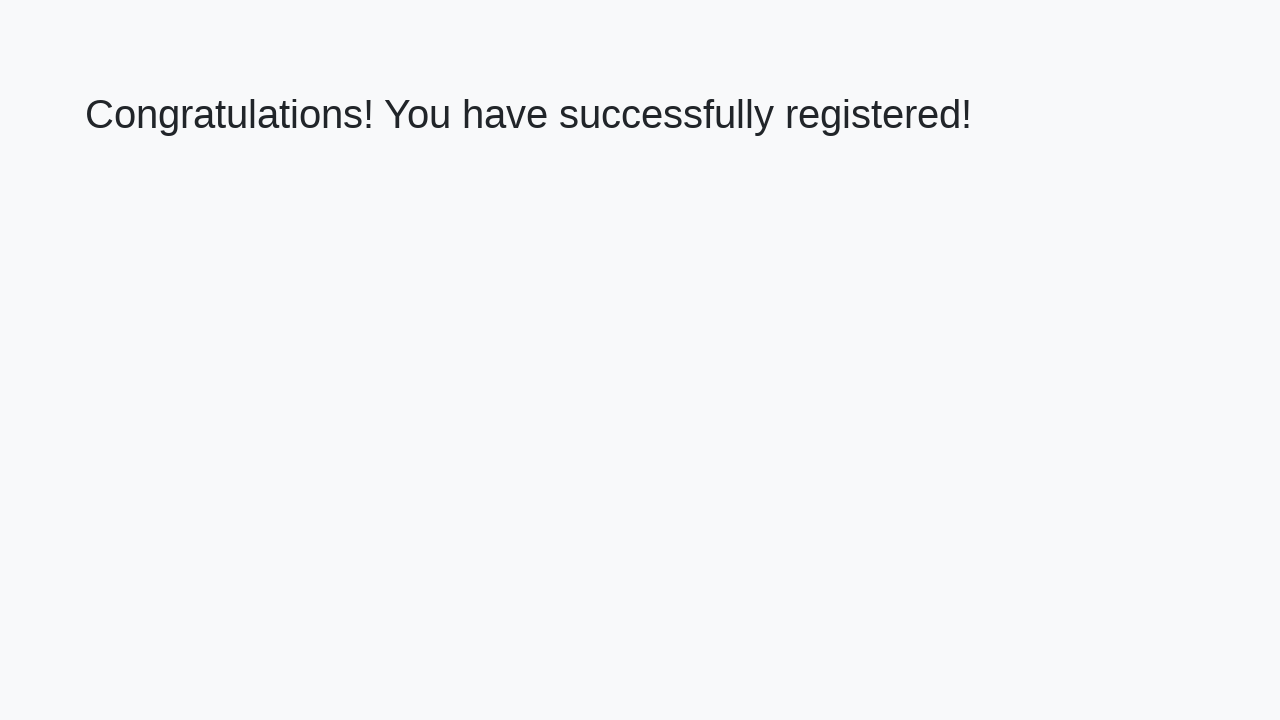

Success message h1 element loaded
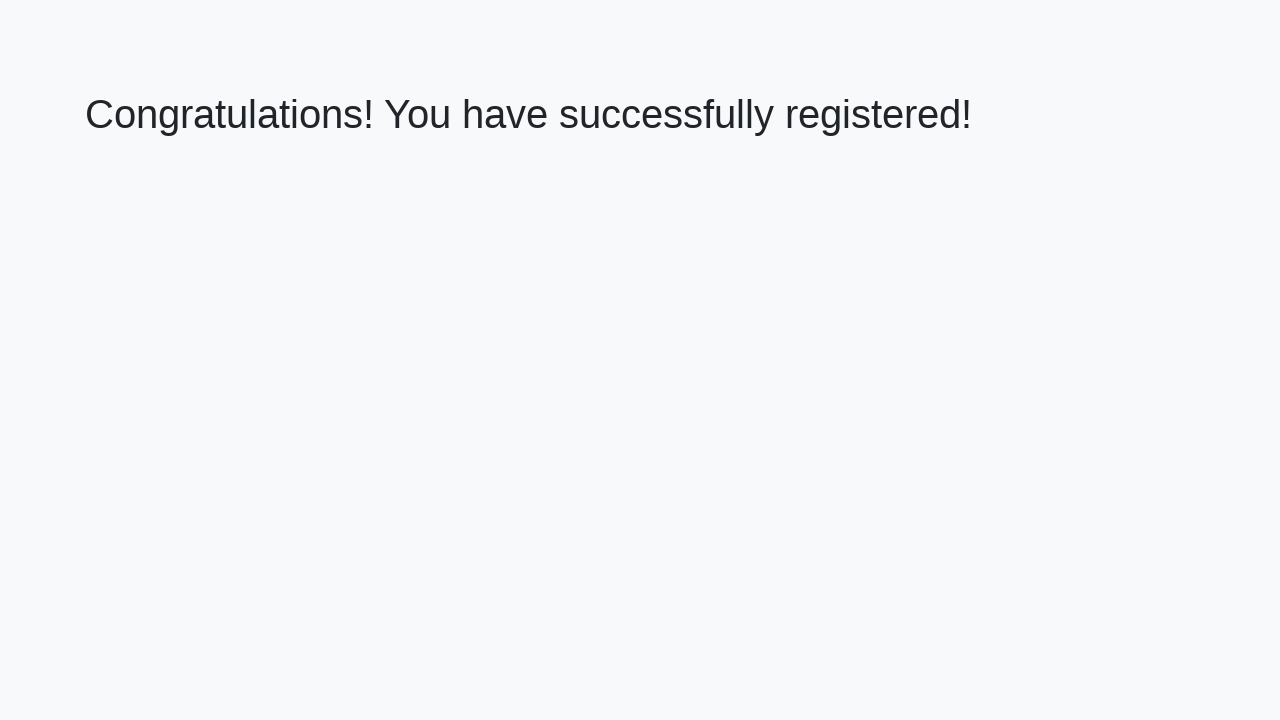

Retrieved success message text
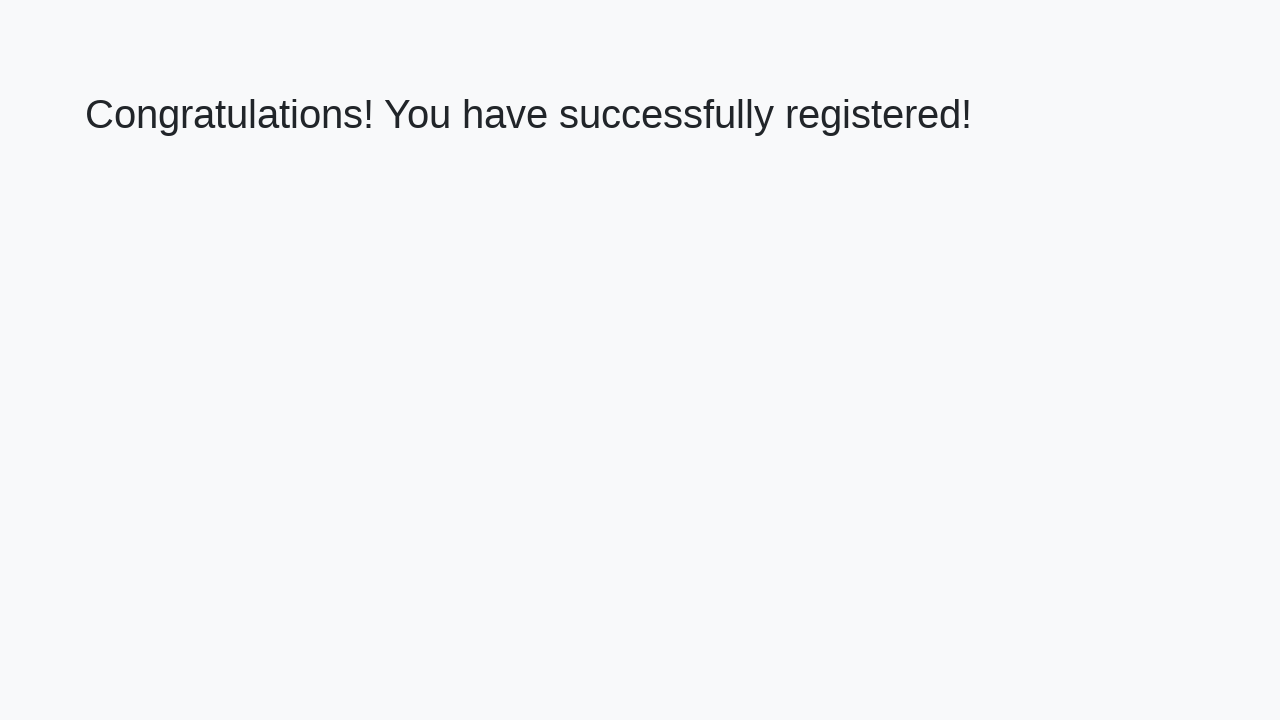

Verified success message matches expected text
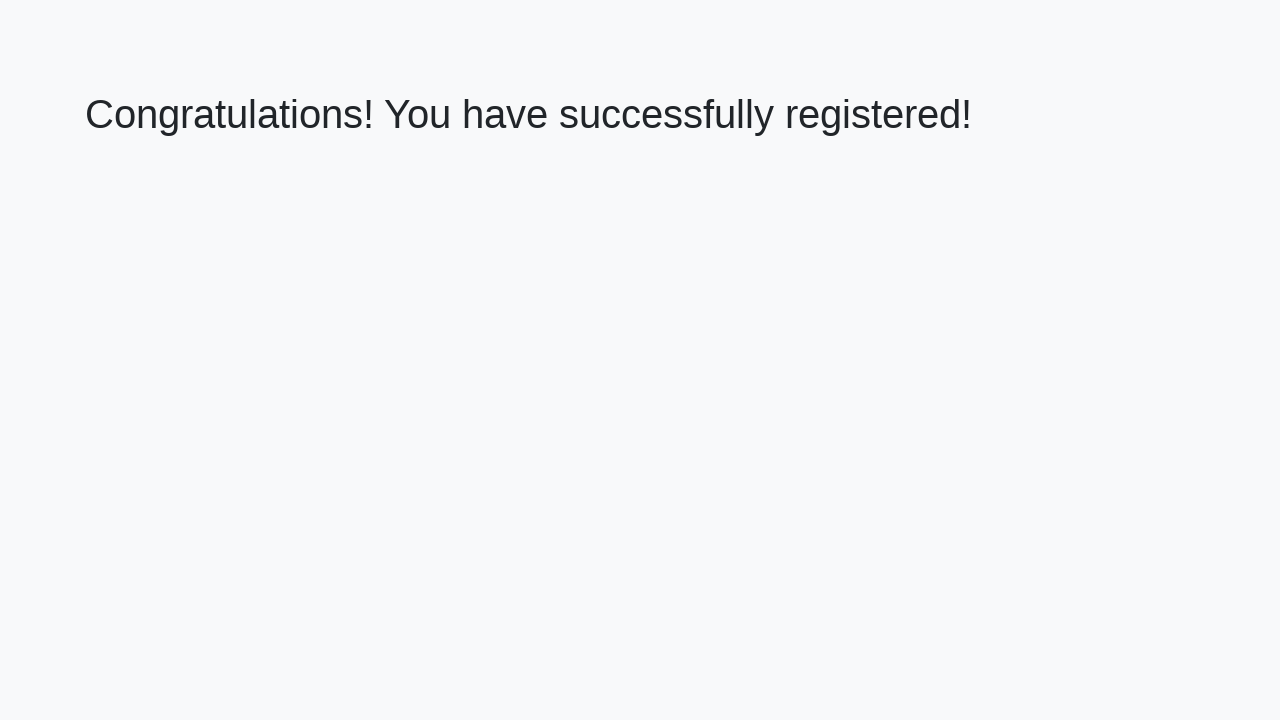

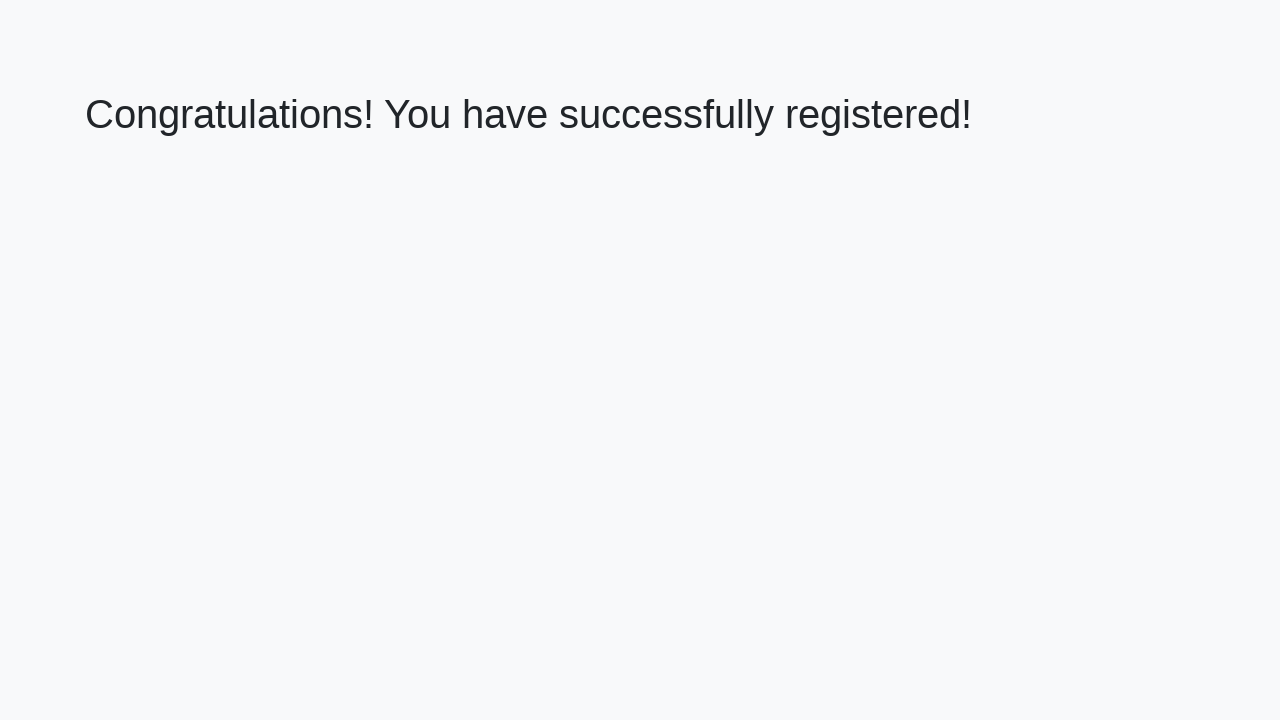